Opens a job portal website and retrieves the page title

Starting URL: http://www.simplylawjobs.com

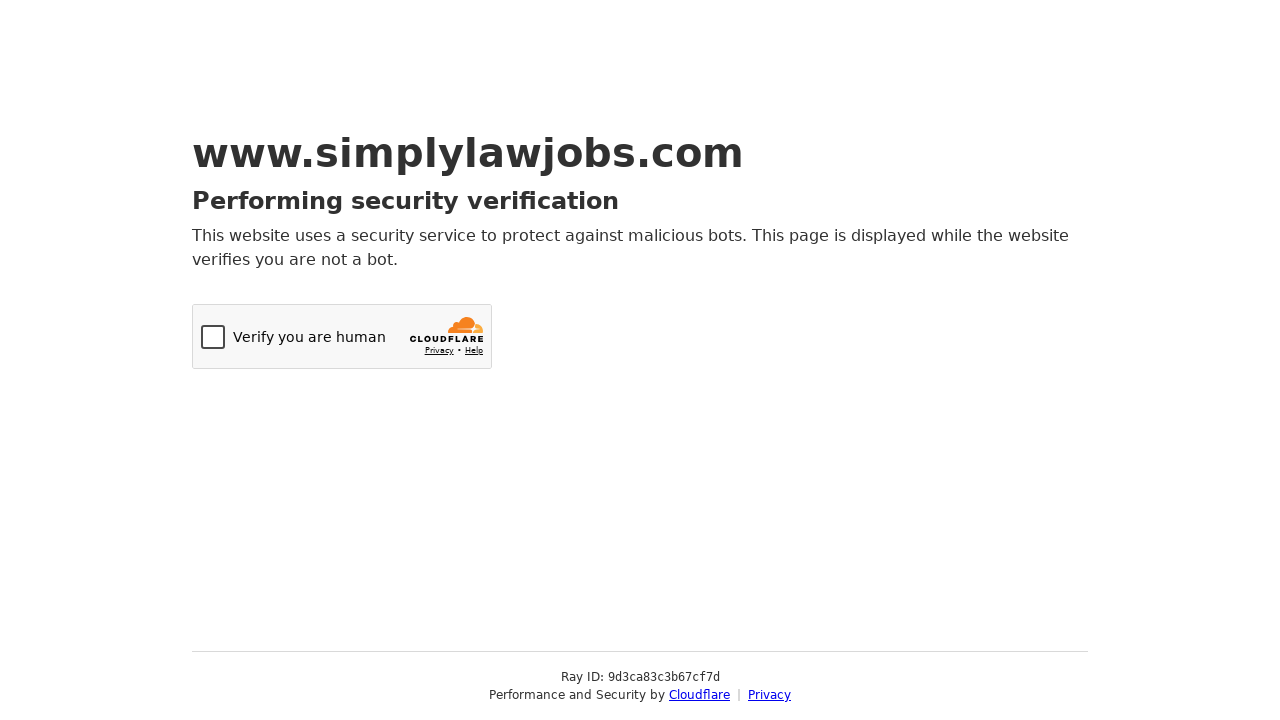

Navigated to Simply Law Jobs portal (http://www.simplylawjobs.com)
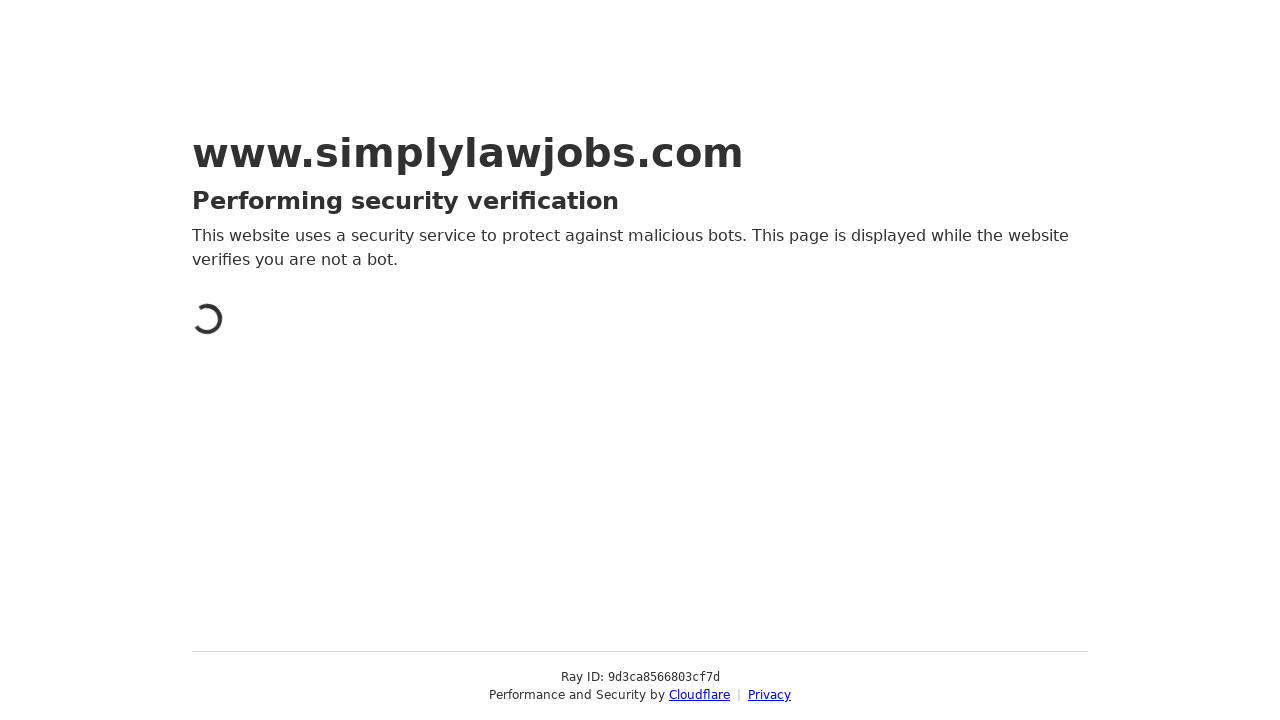

Retrieved page title: Just a moment...
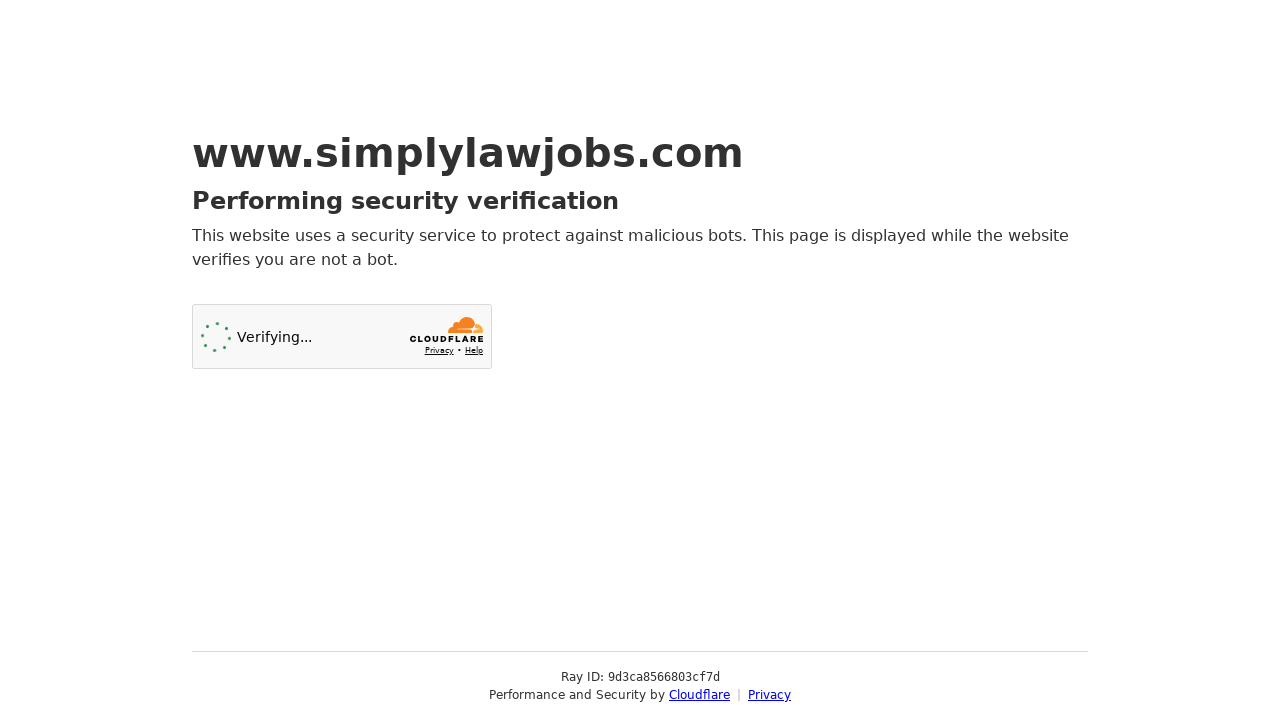

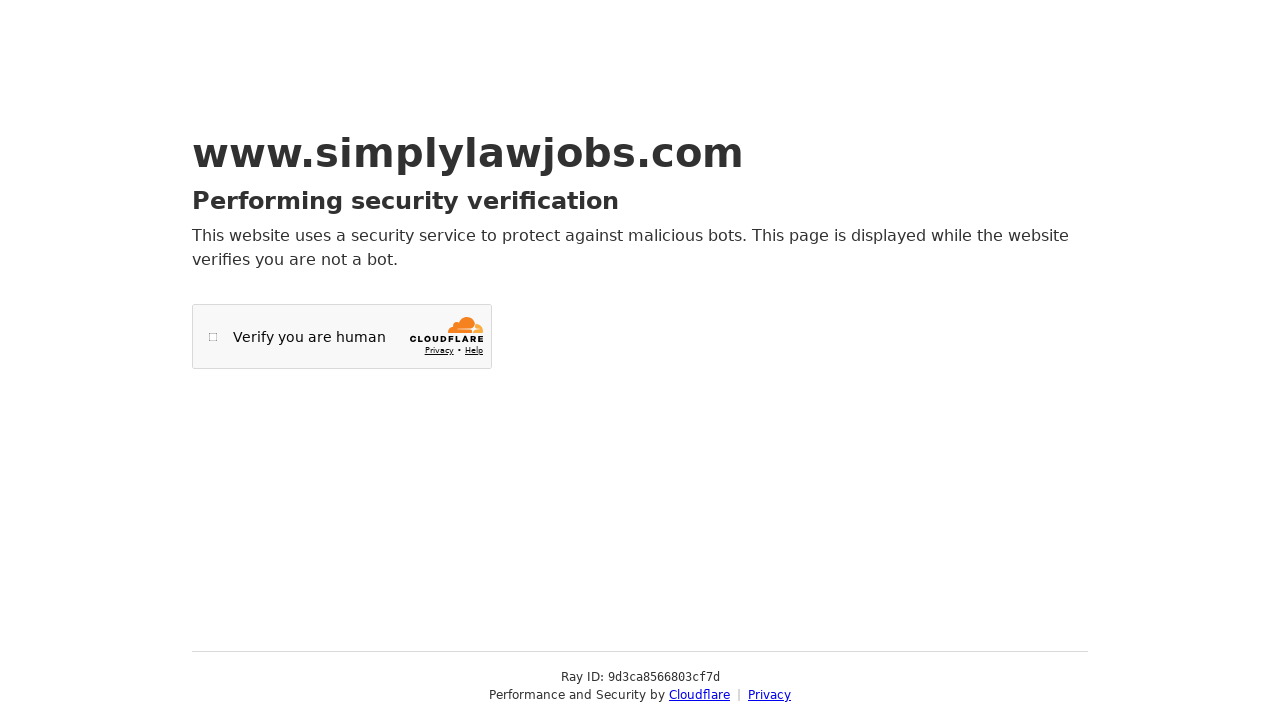